Verifies that a user can navigate to the Fake Landing Page by clicking the hyperlink on the homepage

Starting URL: https://ultimateqa.com/automation/

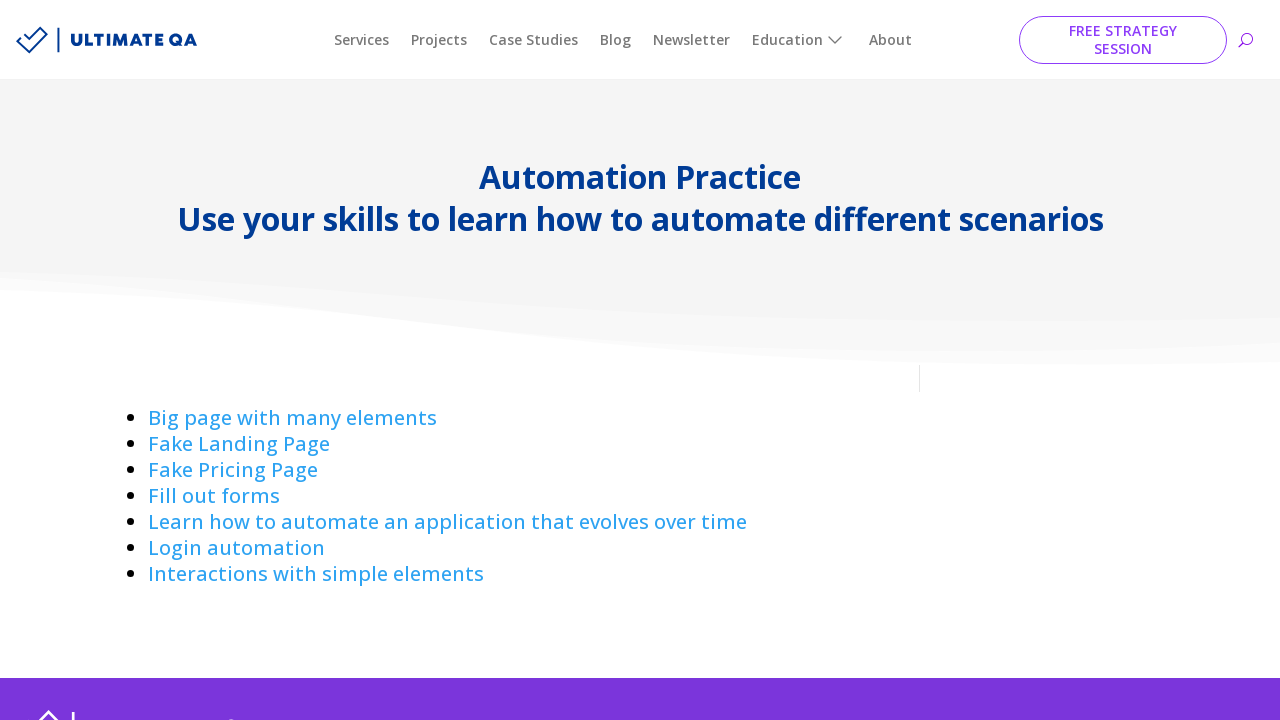

Navigated to homepage at https://ultimateqa.com/automation/
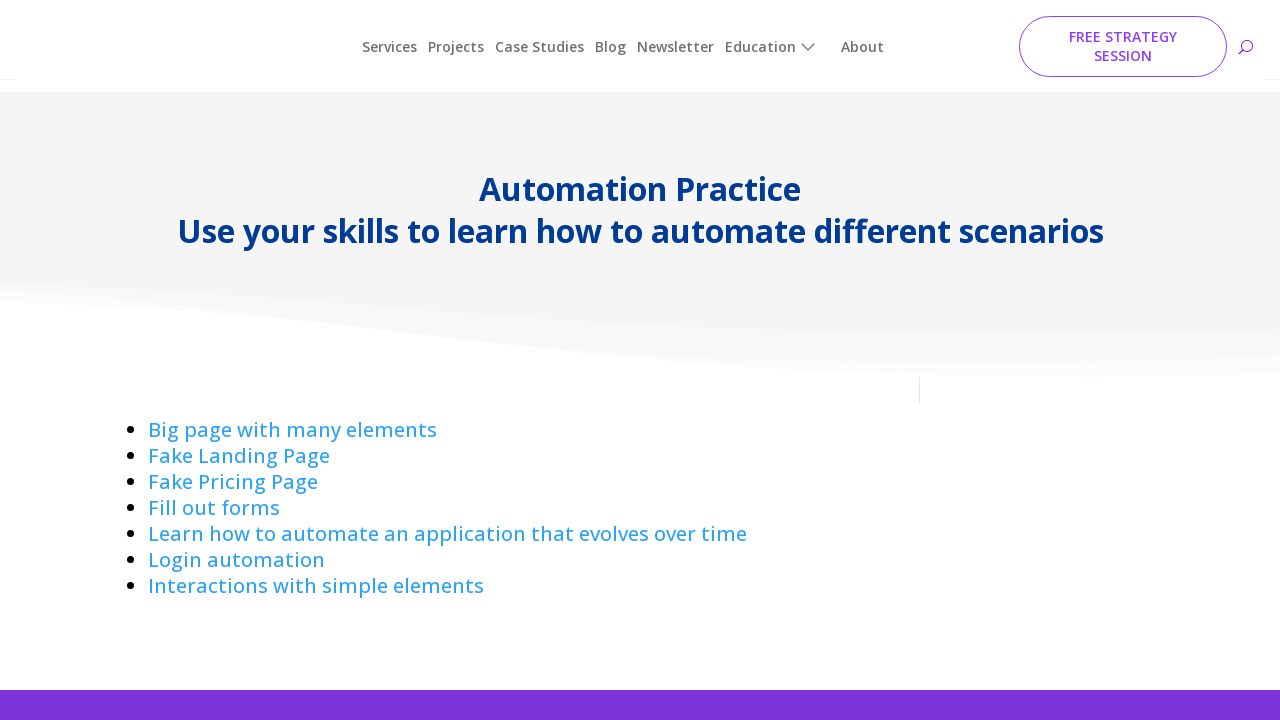

Clicked on 'Fake Landing Page' hyperlink at (239, 444) on a:has-text('Fake Landing ')
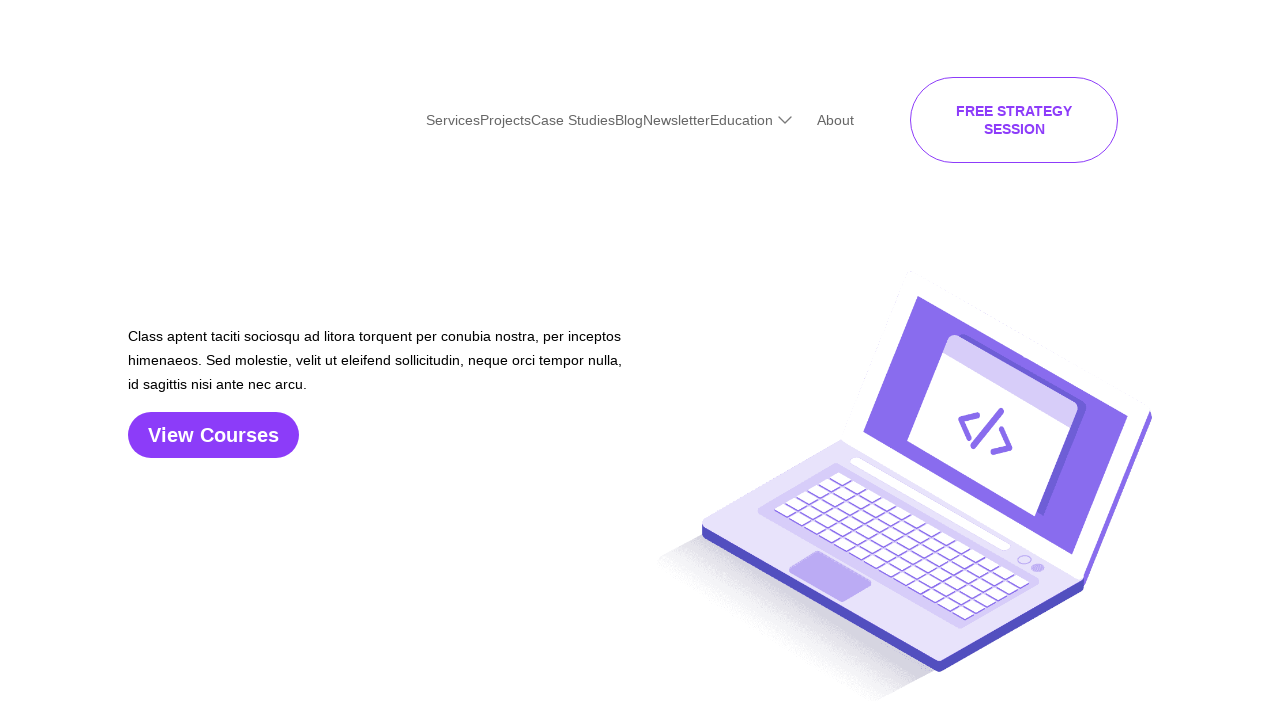

Successfully navigated to Fake Landing Page at https://ultimateqa.com/fake-landing-page
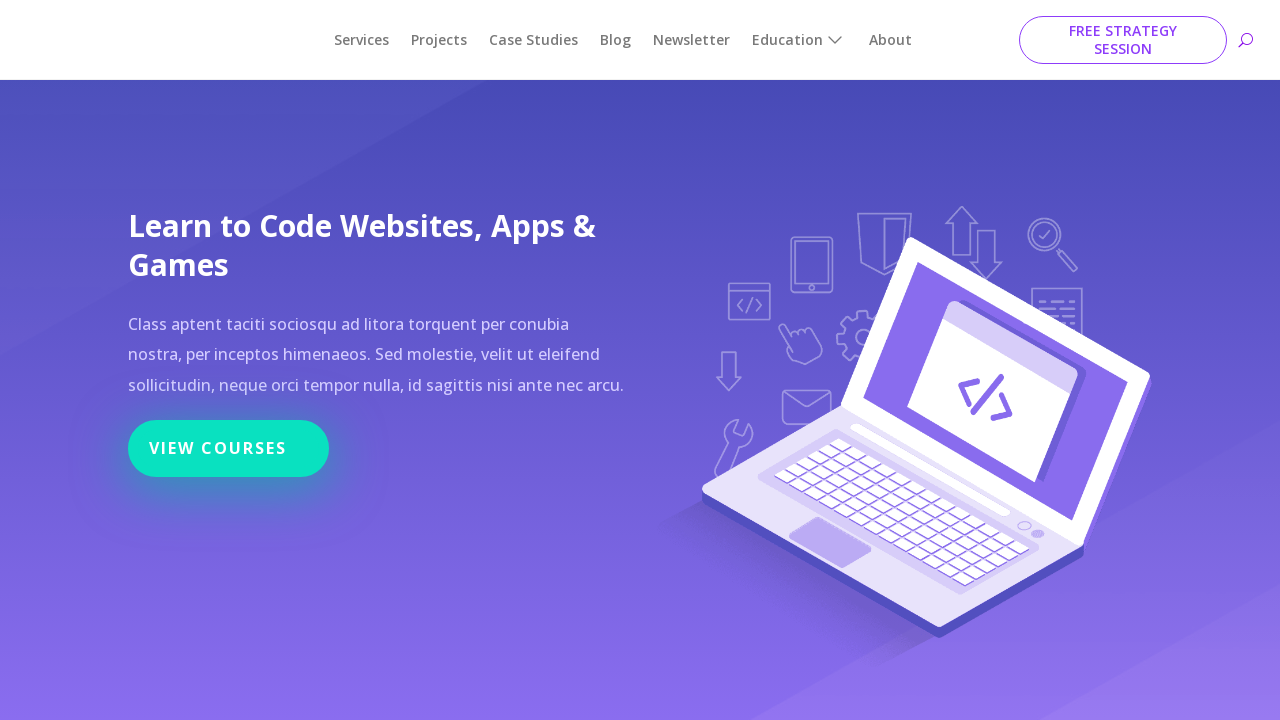

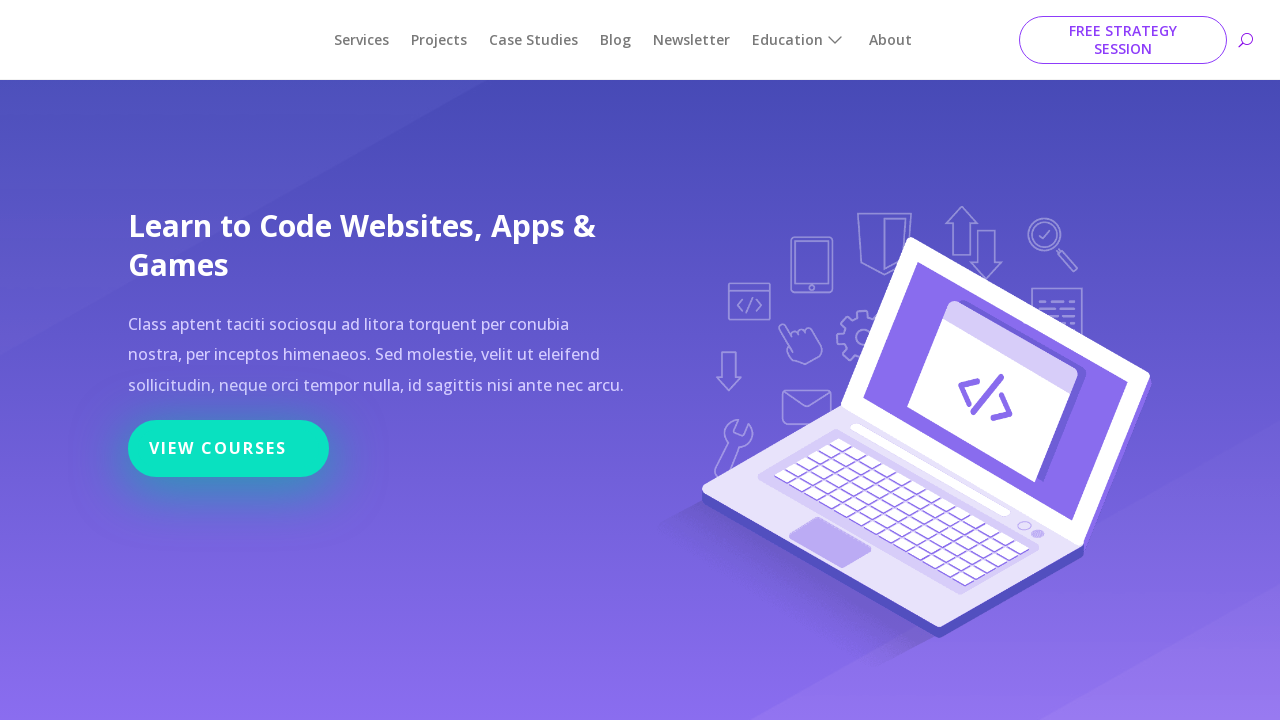